Tests a Selenium demo web form by filling in text and password fields and submitting the form, then verifying the success message appears.

Starting URL: https://www.selenium.dev/selenium/web/web-form.html

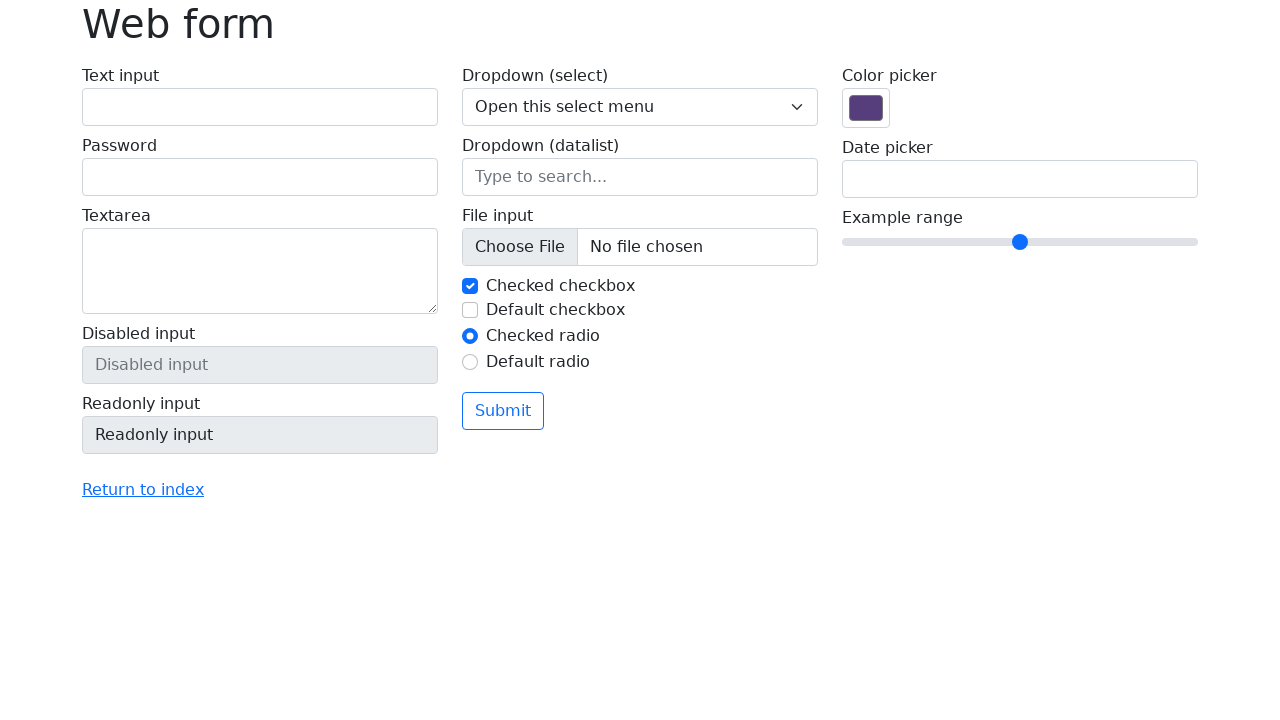

Filled text field with 'Selenium' on input[name='my-text']
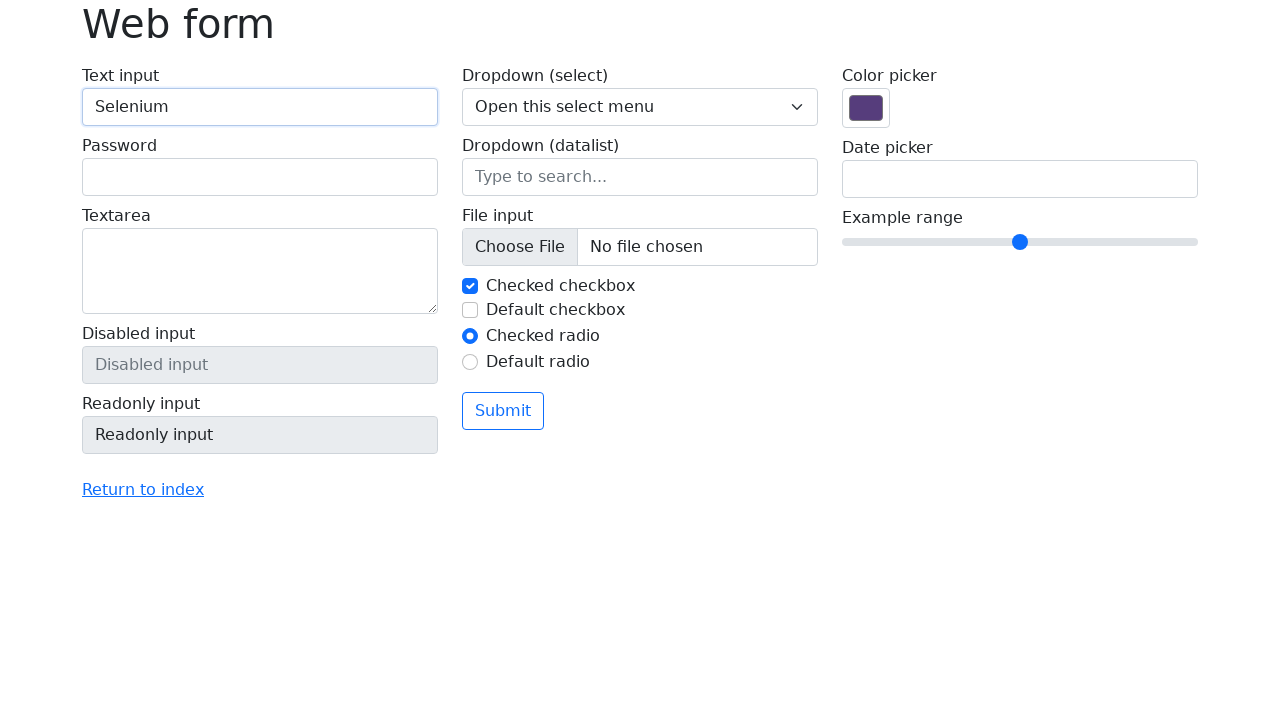

Filled password field with 'Qwe123' on input[name='my-password']
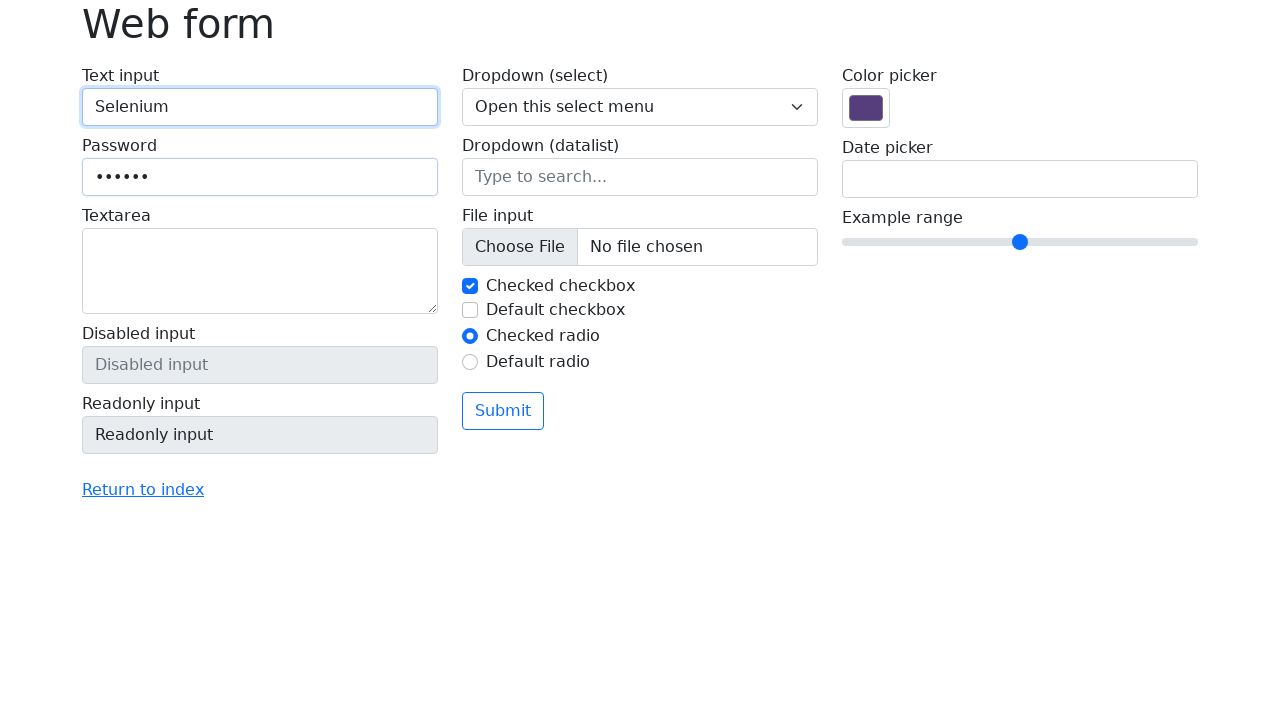

Clicked submit button to submit the form at (503, 411) on button
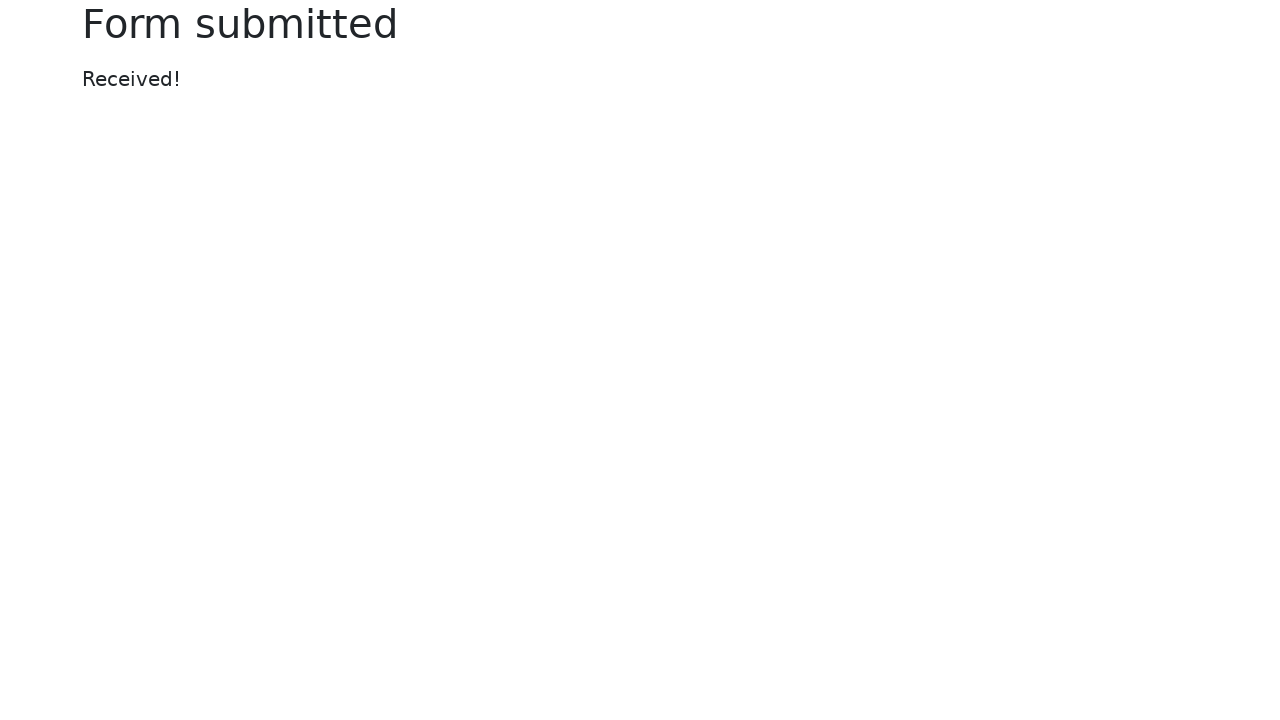

Success message appeared on the page
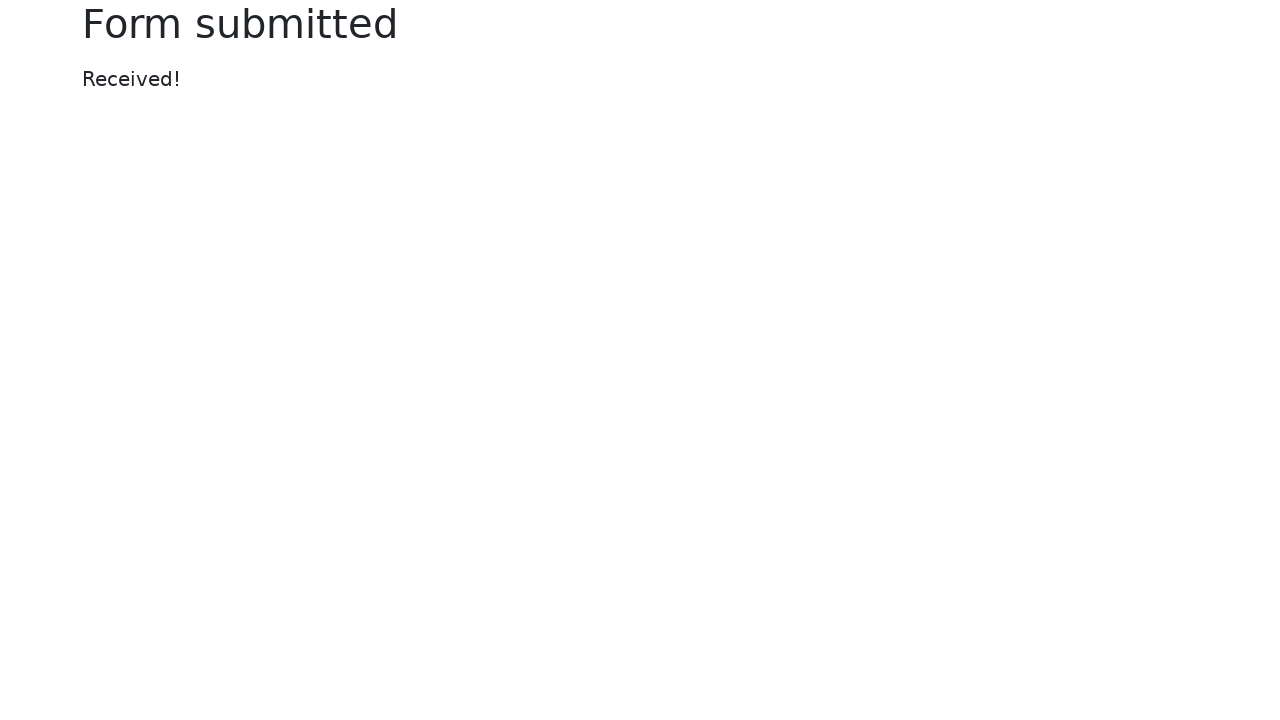

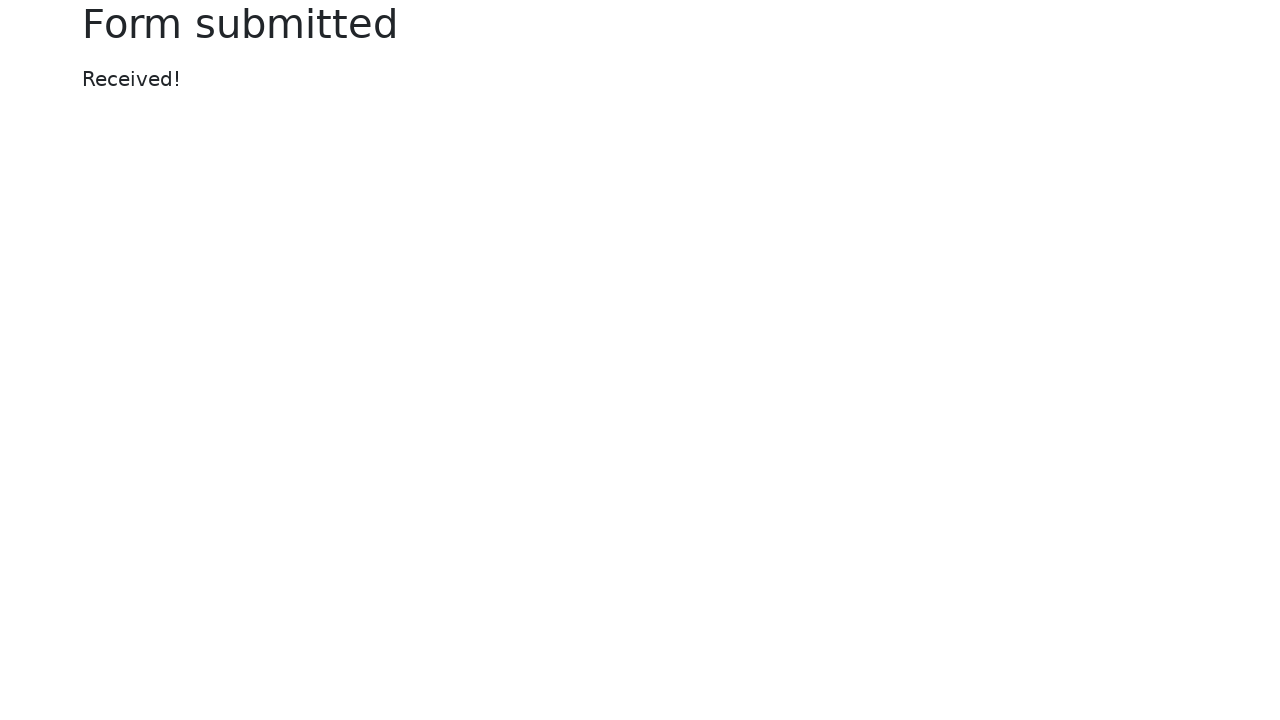